Tests the jQuery UI spinner widget by entering a value, using click-and-hold to increment, toggling disable/enable state, destroying and recreating the widget, and verifying the value via an alert popup.

Starting URL: https://jqueryui.com/spinner/

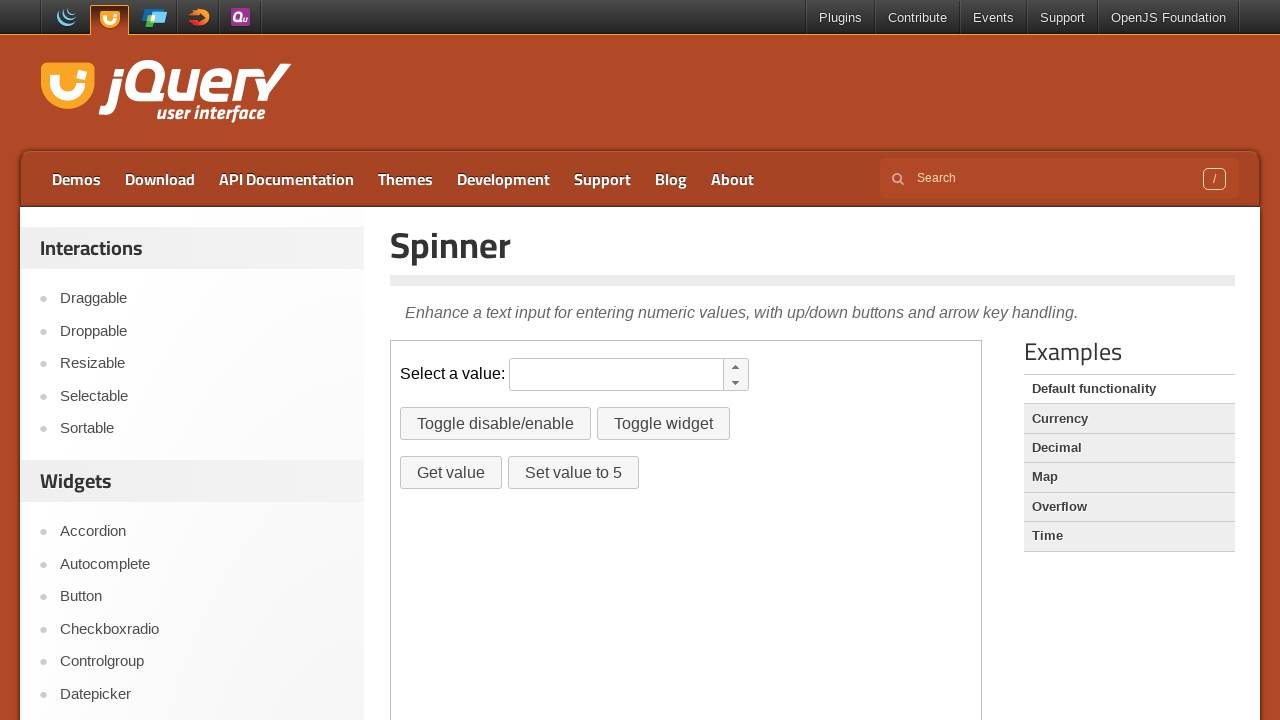

Located the demo iframe for spinner widget
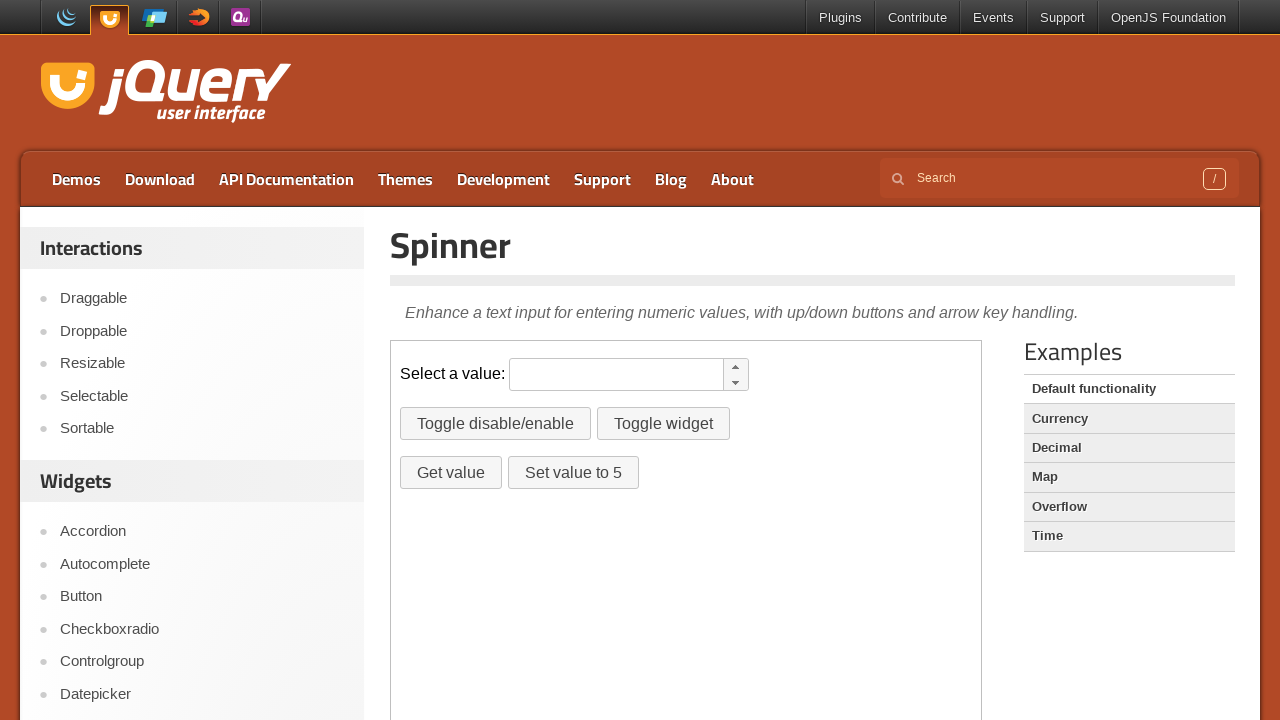

Entered value '111' in spinner input field on iframe.demo-frame >> nth=0 >> internal:control=enter-frame >> #spinner
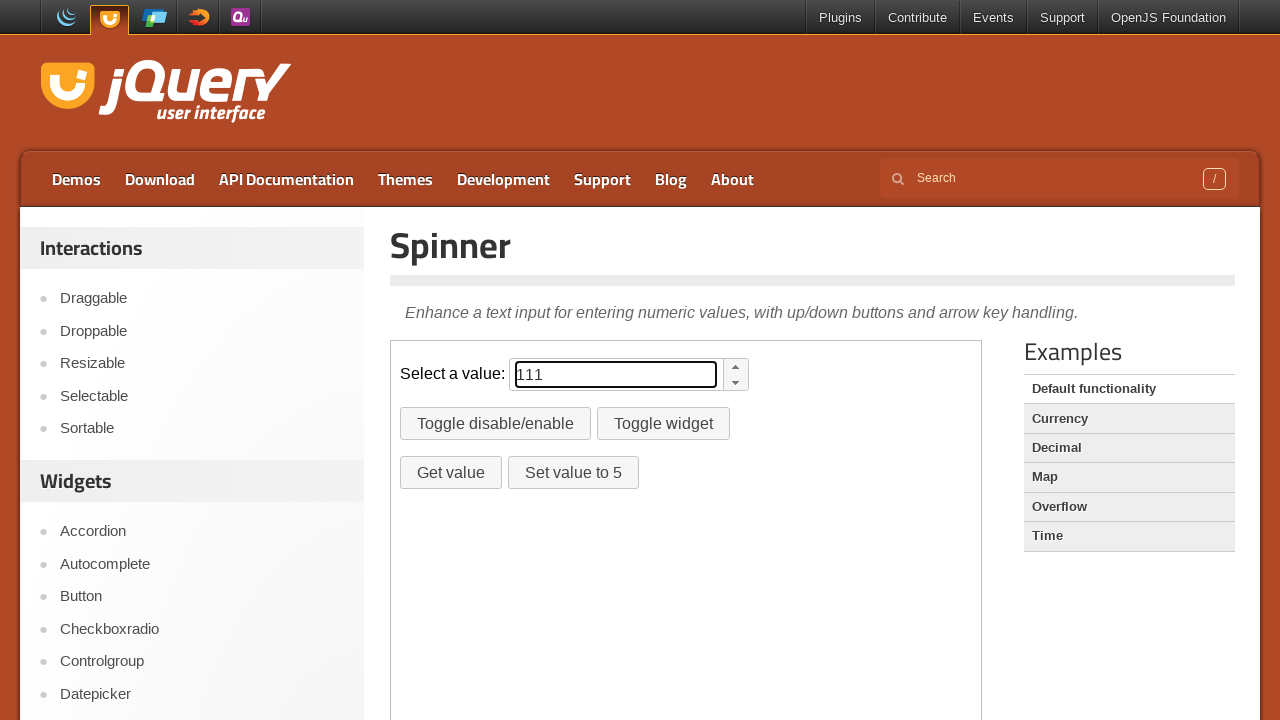

Located the spinner up arrow button
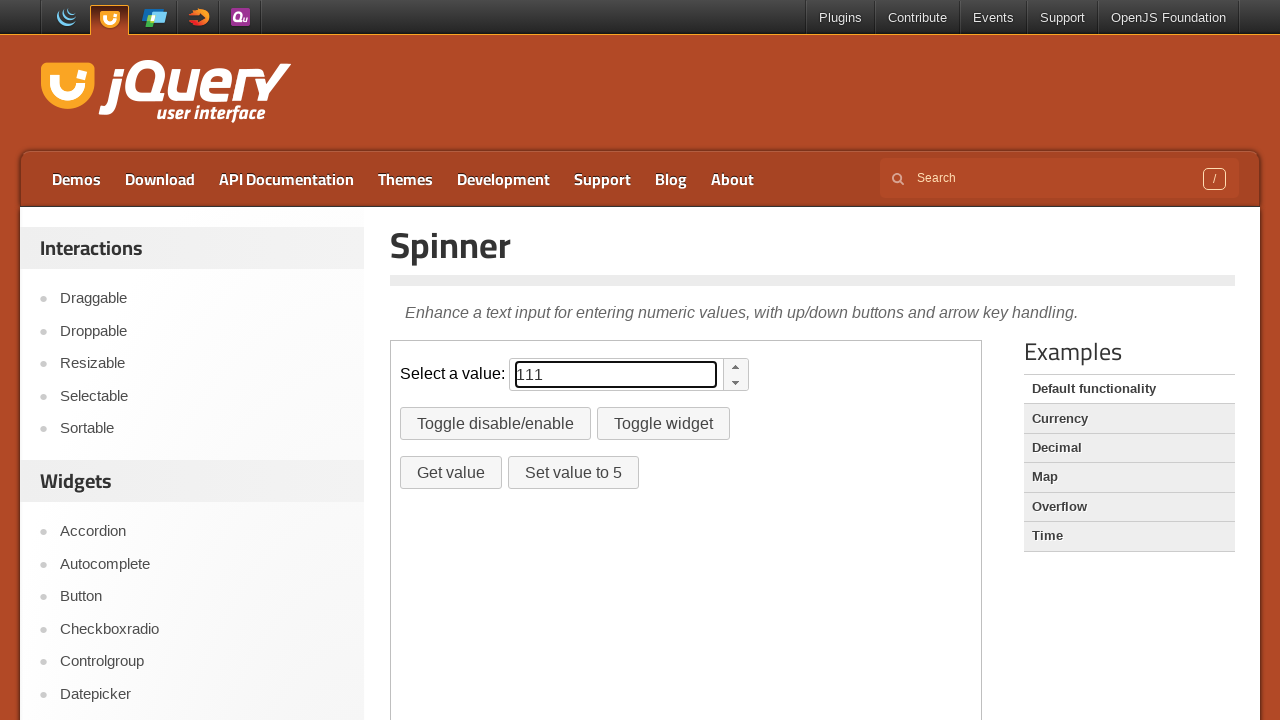

Clicked spinner up arrow button at (736, 367) on iframe.demo-frame >> nth=0 >> internal:control=enter-frame >> xpath=//input[@id=
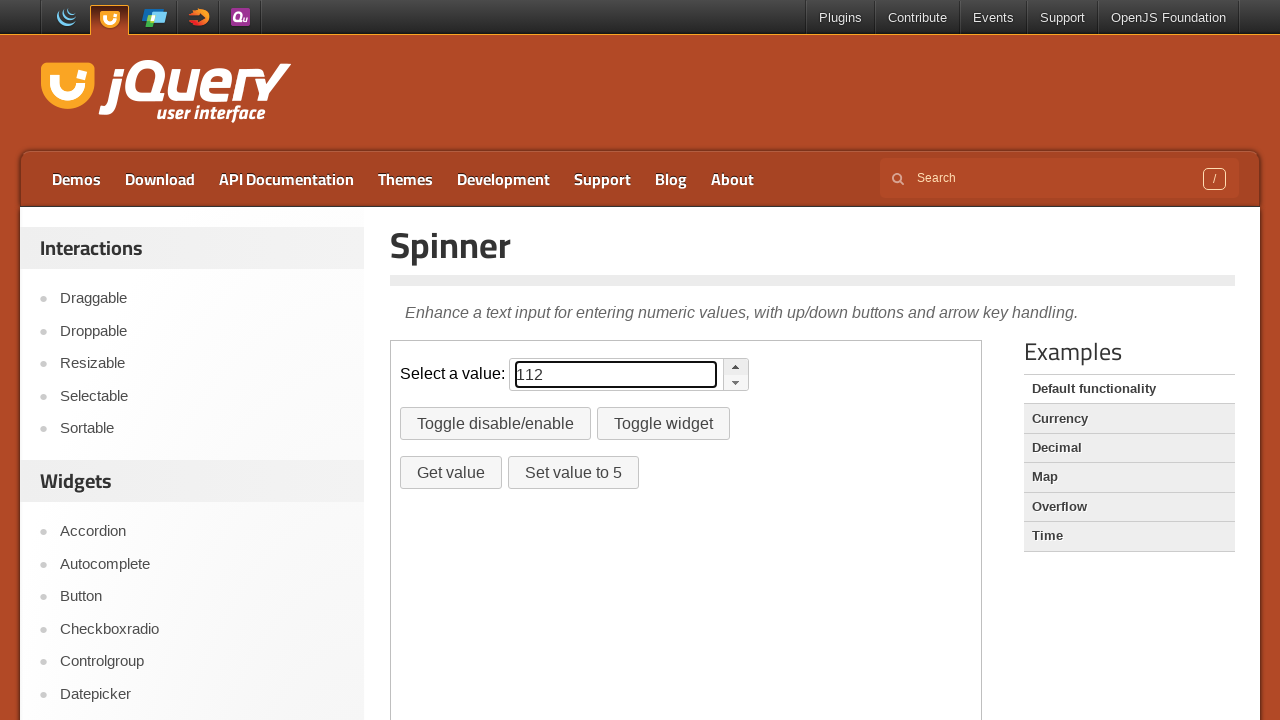

Clicked spinner up arrow button to increment value at (736, 367) on iframe.demo-frame >> nth=0 >> internal:control=enter-frame >> xpath=//input[@id=
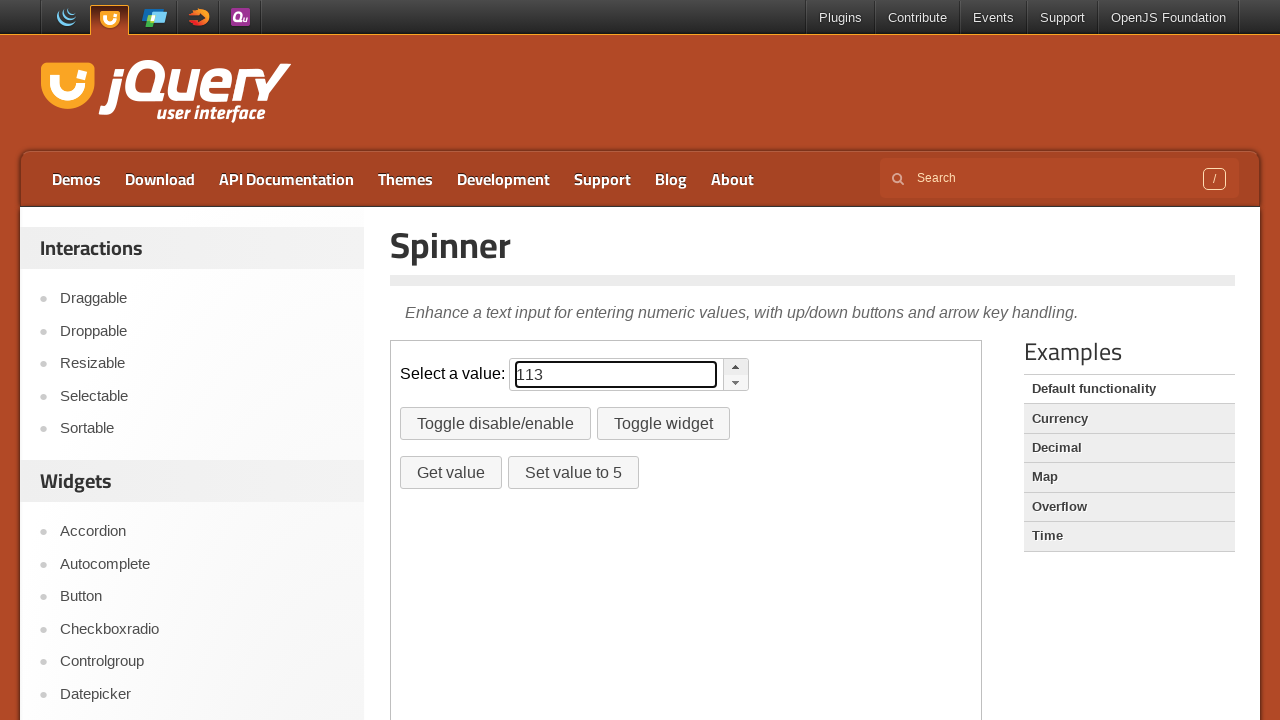

Clicked spinner up arrow button to increment value at (736, 367) on iframe.demo-frame >> nth=0 >> internal:control=enter-frame >> xpath=//input[@id=
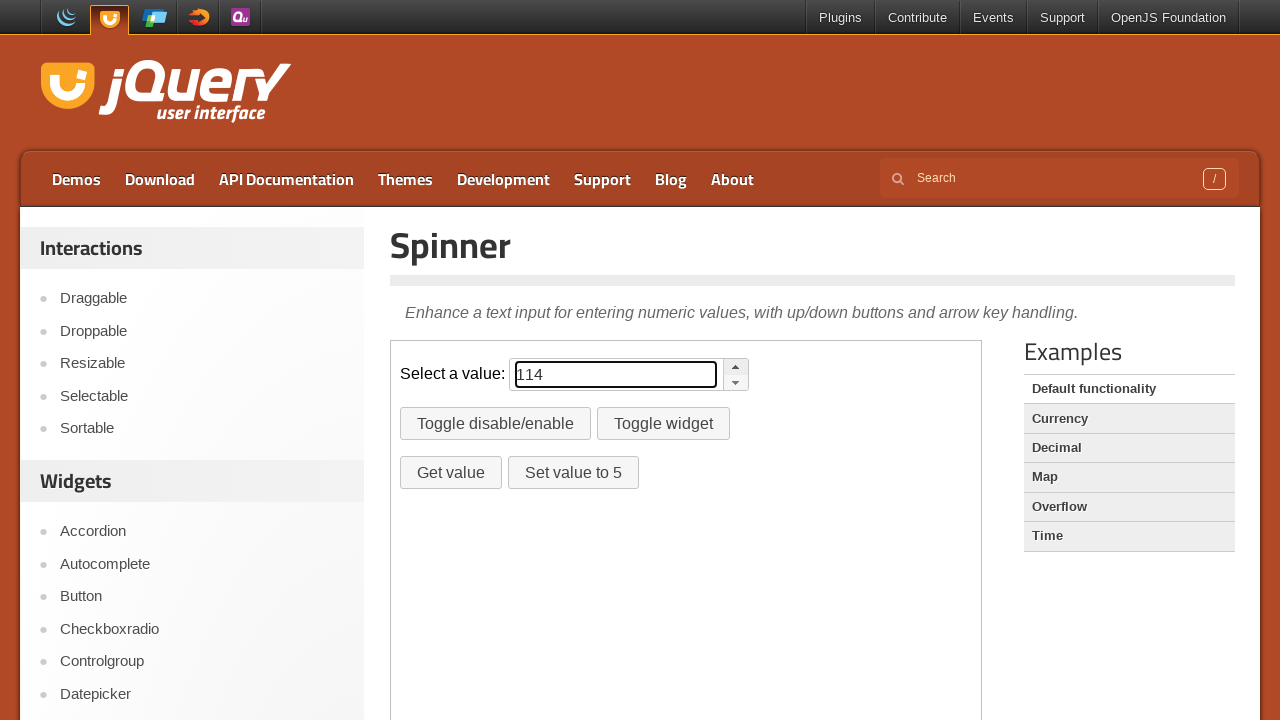

Clicked spinner up arrow button to increment value at (736, 367) on iframe.demo-frame >> nth=0 >> internal:control=enter-frame >> xpath=//input[@id=
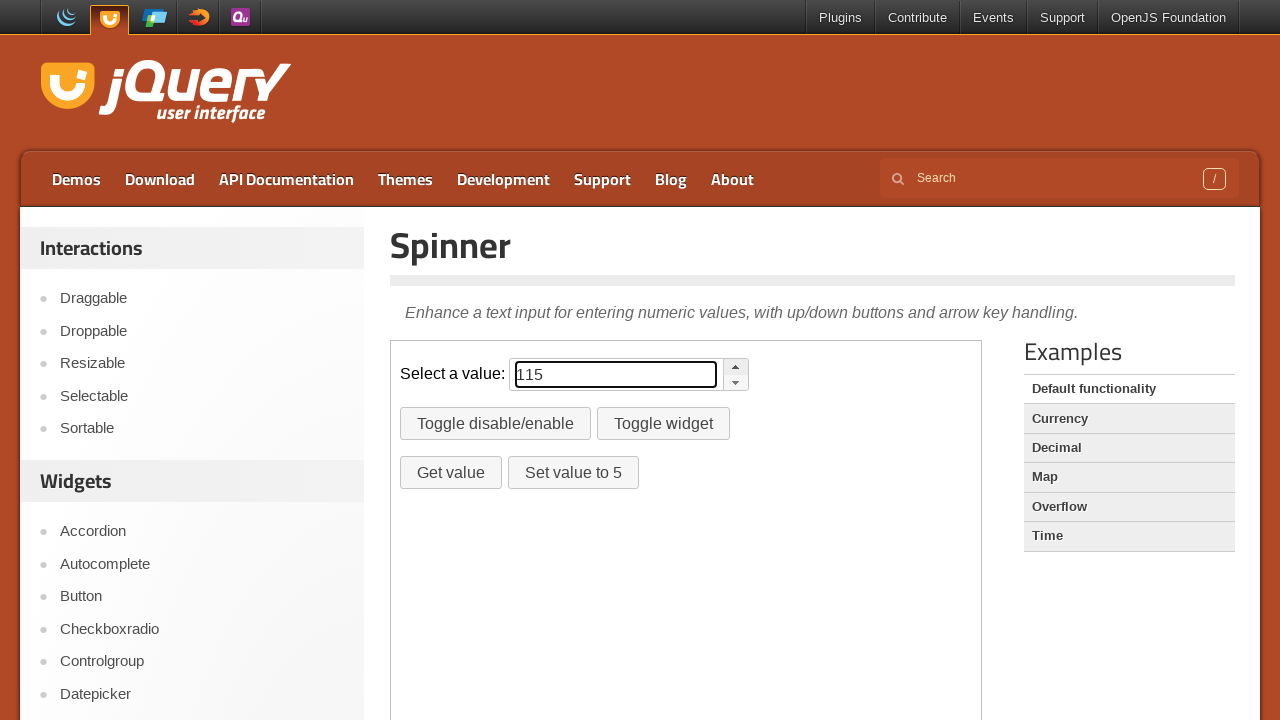

Clicked spinner up arrow button to increment value at (736, 367) on iframe.demo-frame >> nth=0 >> internal:control=enter-frame >> xpath=//input[@id=
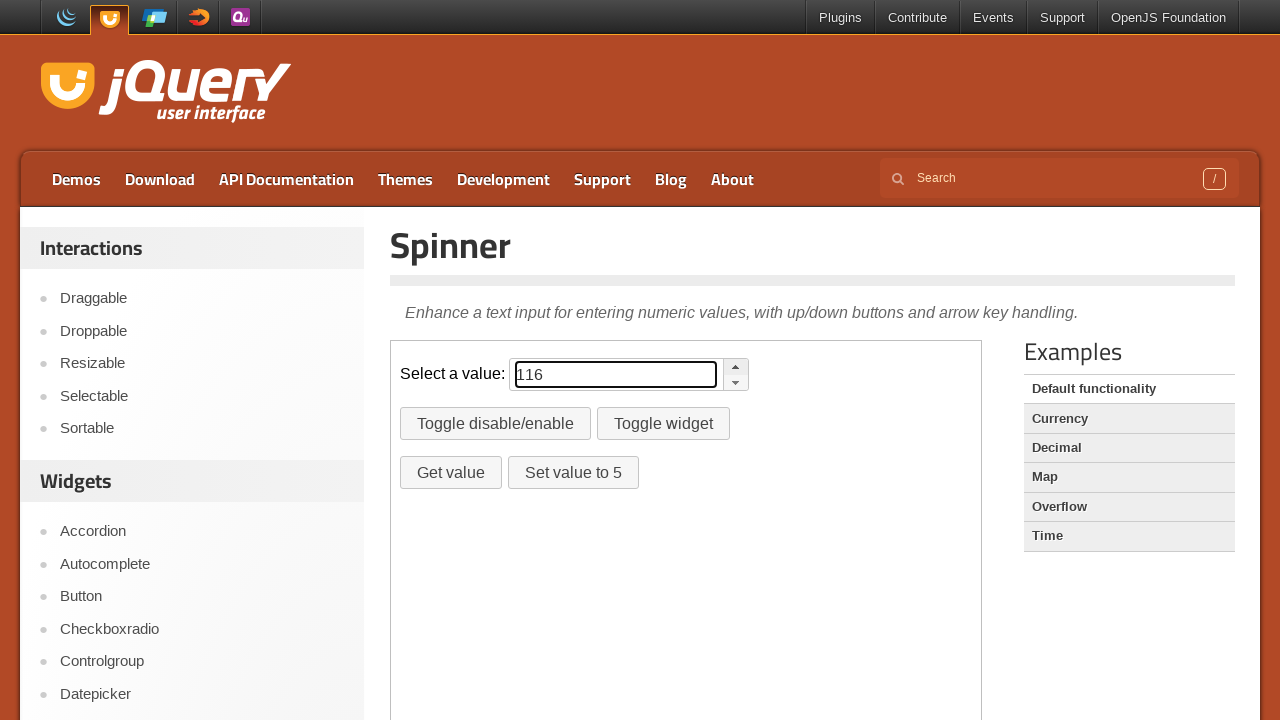

Clicked spinner up arrow button to increment value at (736, 367) on iframe.demo-frame >> nth=0 >> internal:control=enter-frame >> xpath=//input[@id=
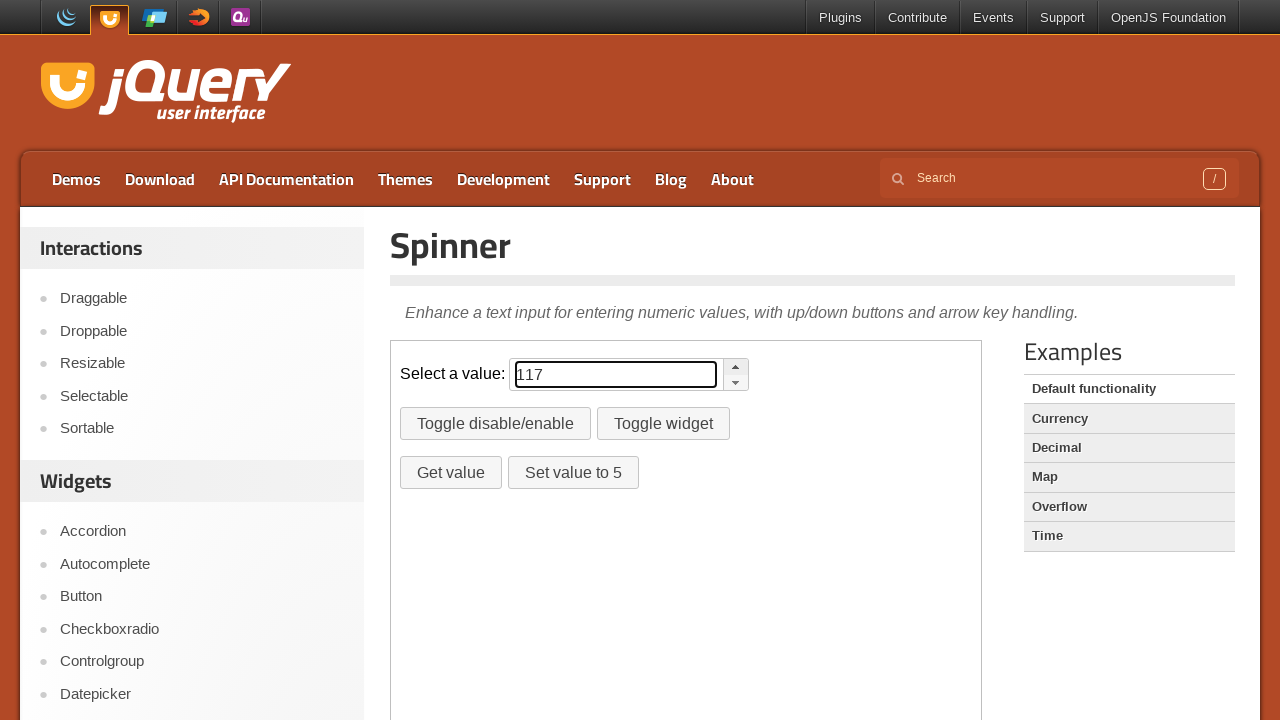

Clicked spinner up arrow button to increment value at (736, 367) on iframe.demo-frame >> nth=0 >> internal:control=enter-frame >> xpath=//input[@id=
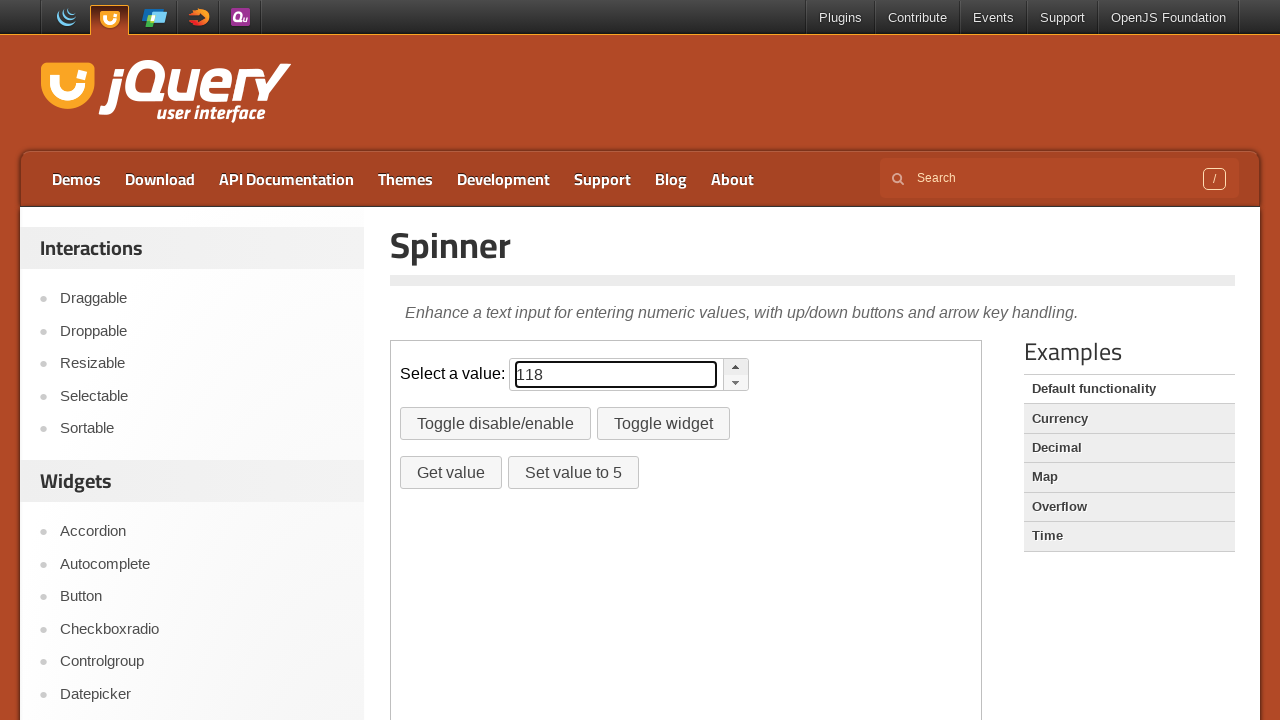

Clicked spinner up arrow button to increment value at (736, 367) on iframe.demo-frame >> nth=0 >> internal:control=enter-frame >> xpath=//input[@id=
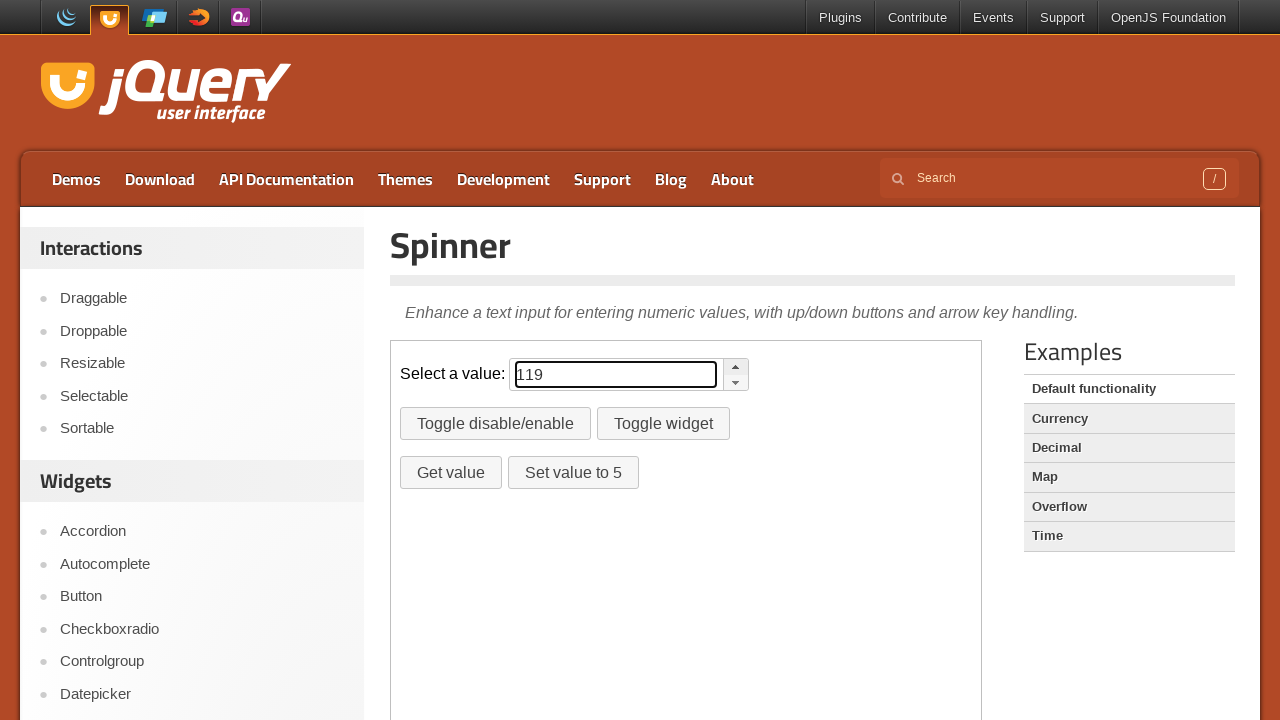

Clicked spinner up arrow button to increment value at (736, 367) on iframe.demo-frame >> nth=0 >> internal:control=enter-frame >> xpath=//input[@id=
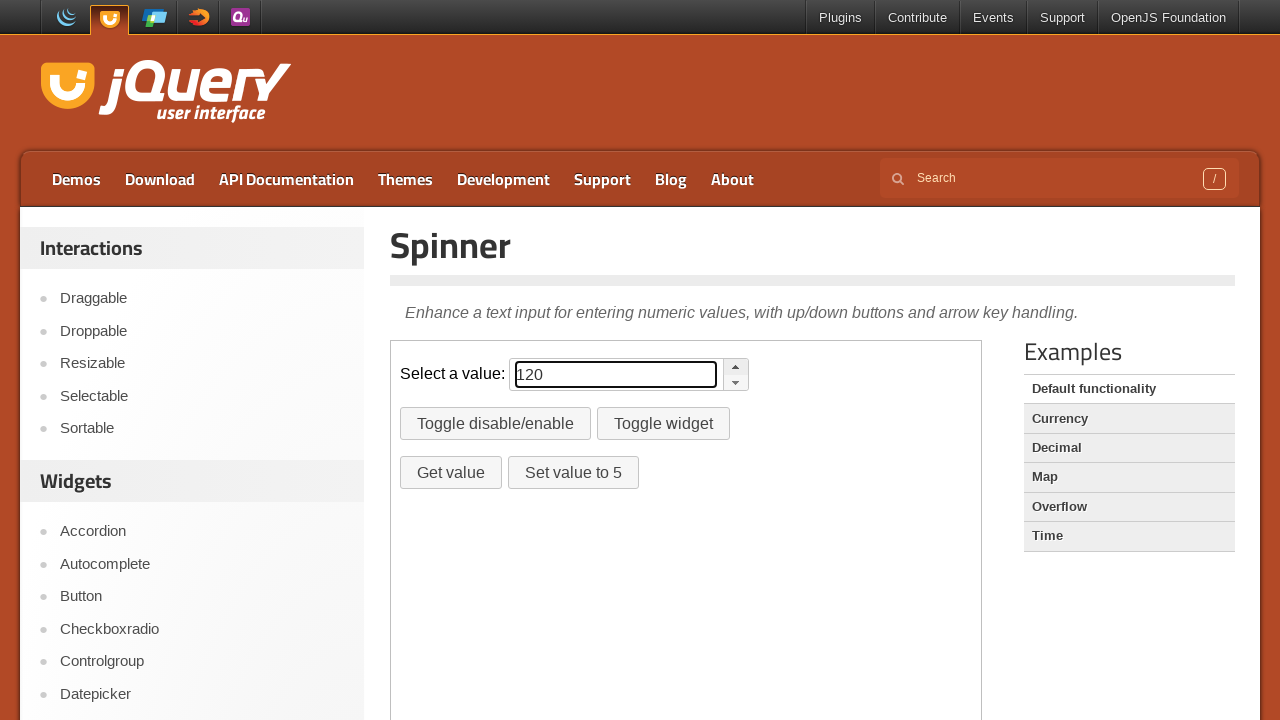

Clicked spinner up arrow button to increment value at (736, 367) on iframe.demo-frame >> nth=0 >> internal:control=enter-frame >> xpath=//input[@id=
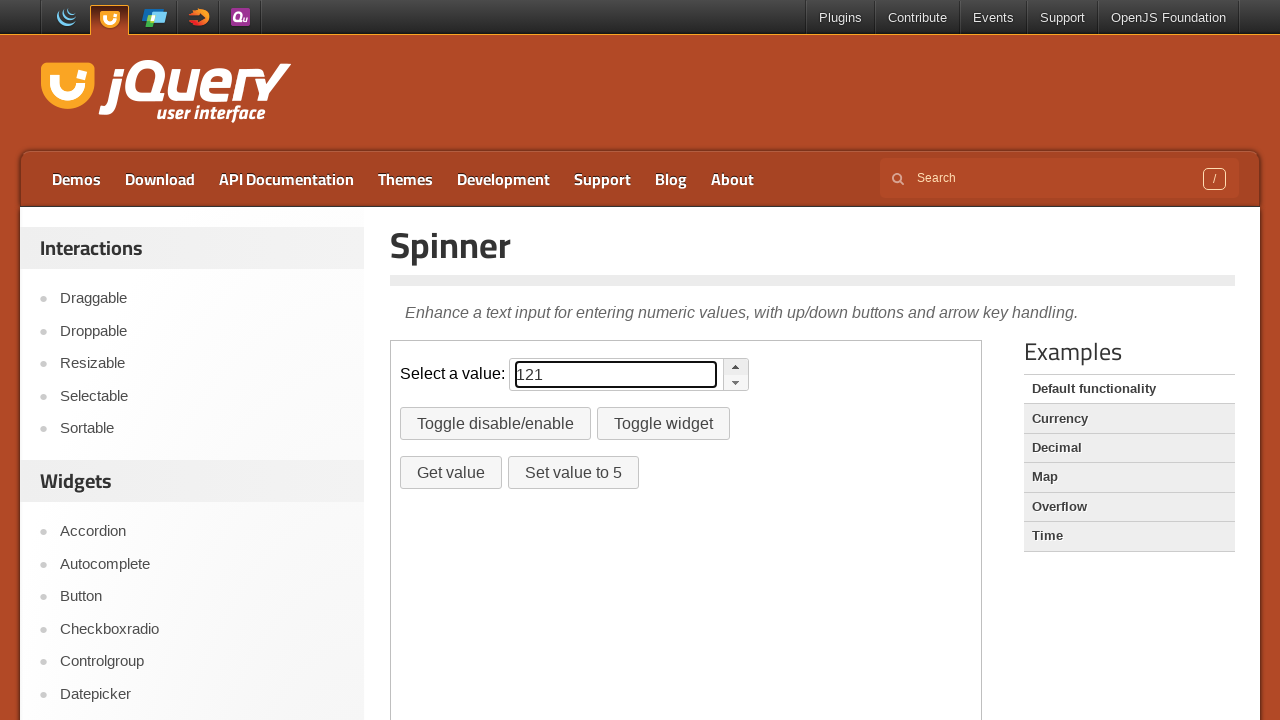

Clicked spinner up arrow button to increment value at (736, 367) on iframe.demo-frame >> nth=0 >> internal:control=enter-frame >> xpath=//input[@id=
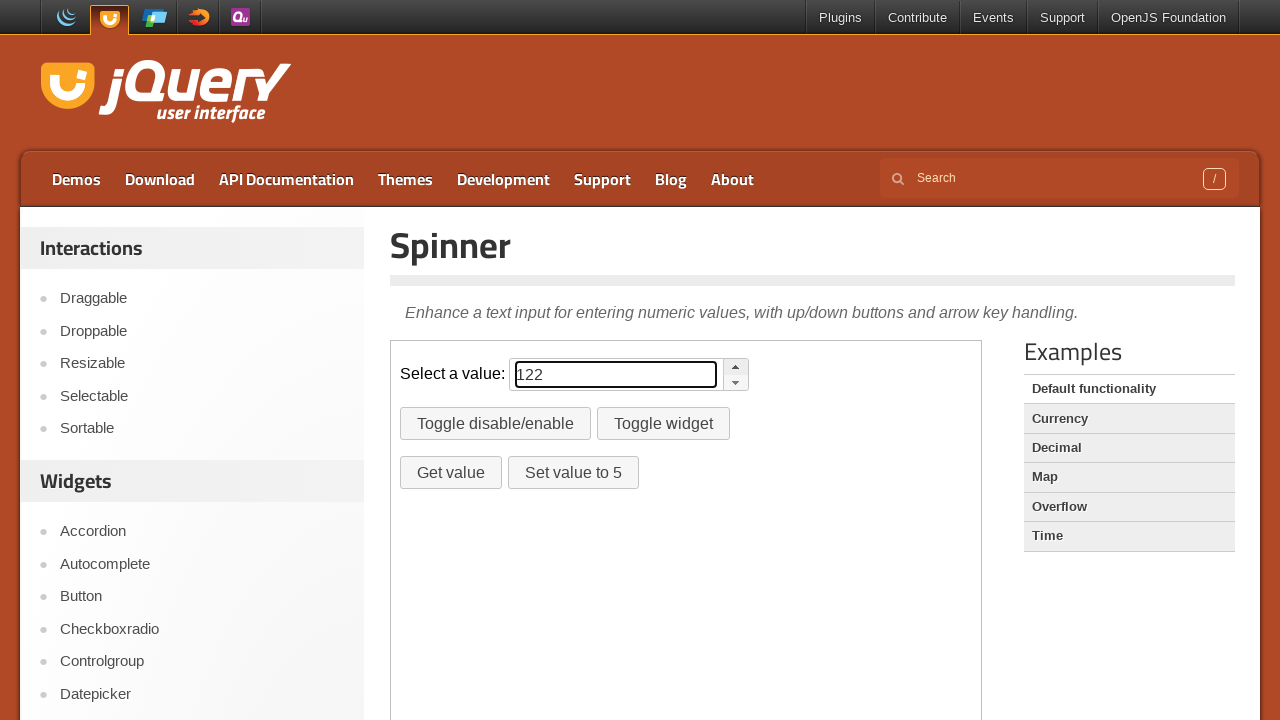

Clicked disable toggle button at (496, 424) on iframe.demo-frame >> nth=0 >> internal:control=enter-frame >> #disable
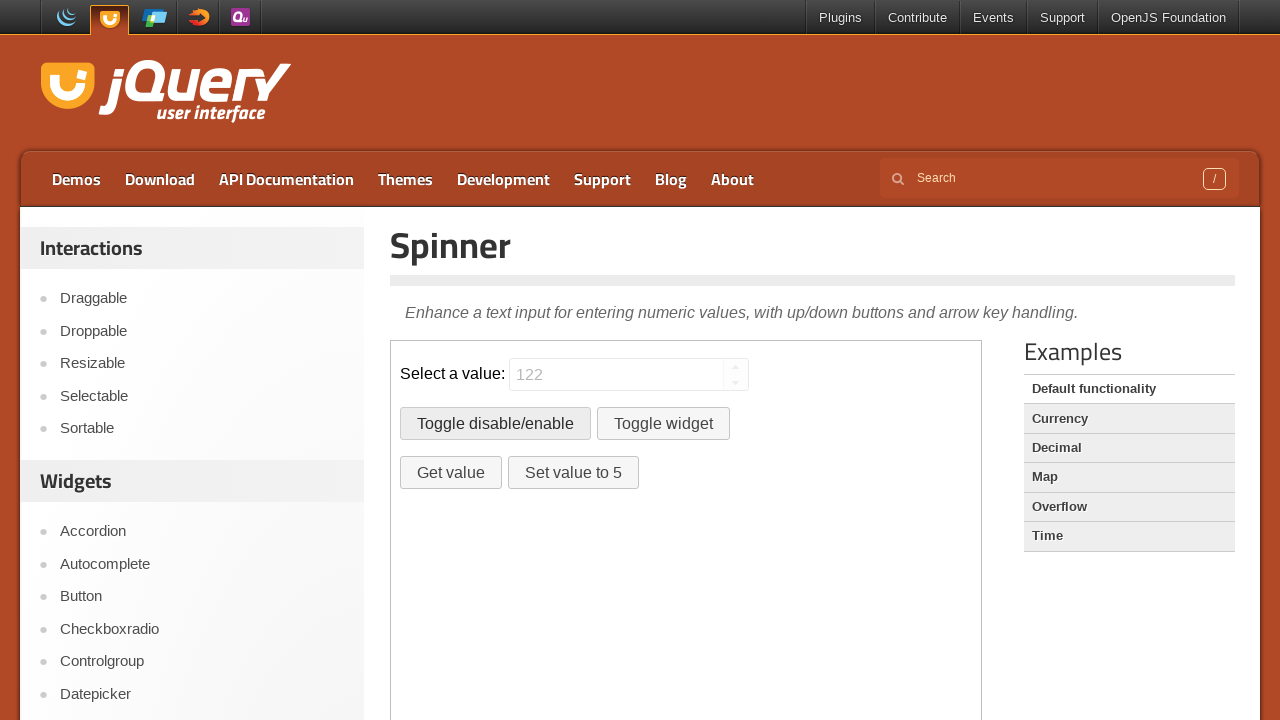

Clicked destroy button to disable spinner widget at (663, 424) on iframe.demo-frame >> nth=0 >> internal:control=enter-frame >> #destroy
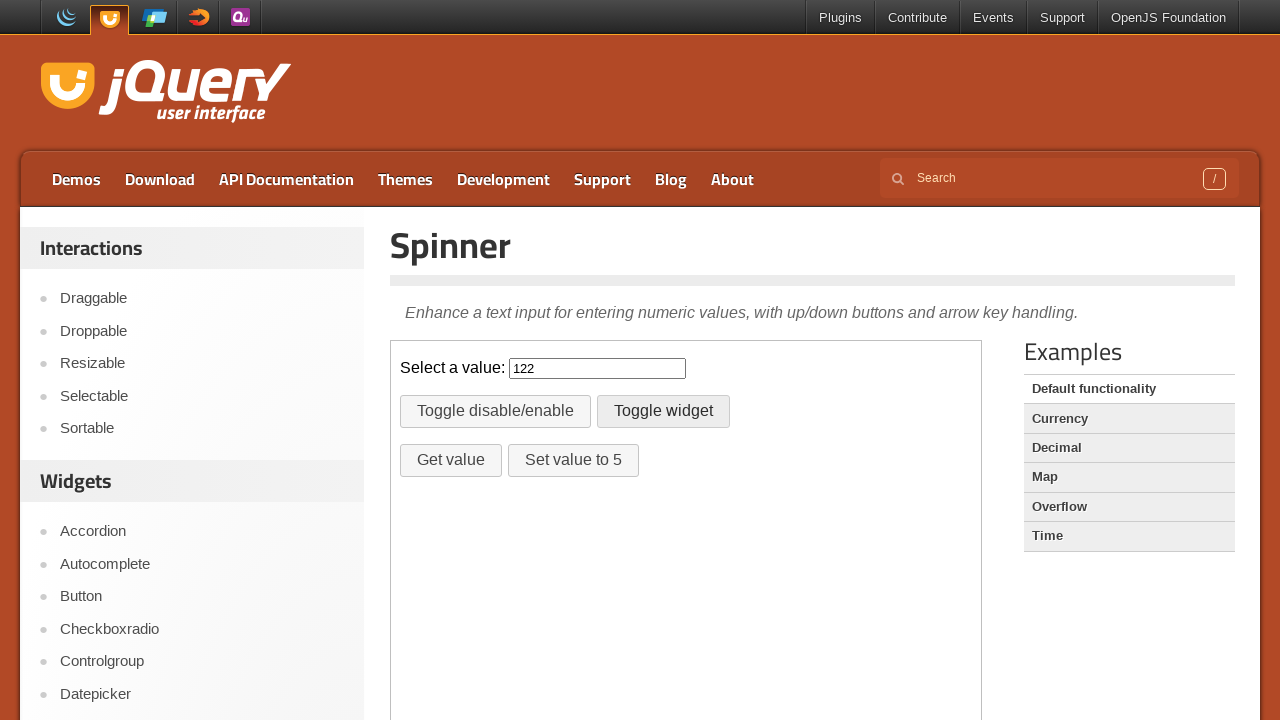

Clicked destroy button again to recreate spinner widget at (663, 411) on iframe.demo-frame >> nth=0 >> internal:control=enter-frame >> #destroy
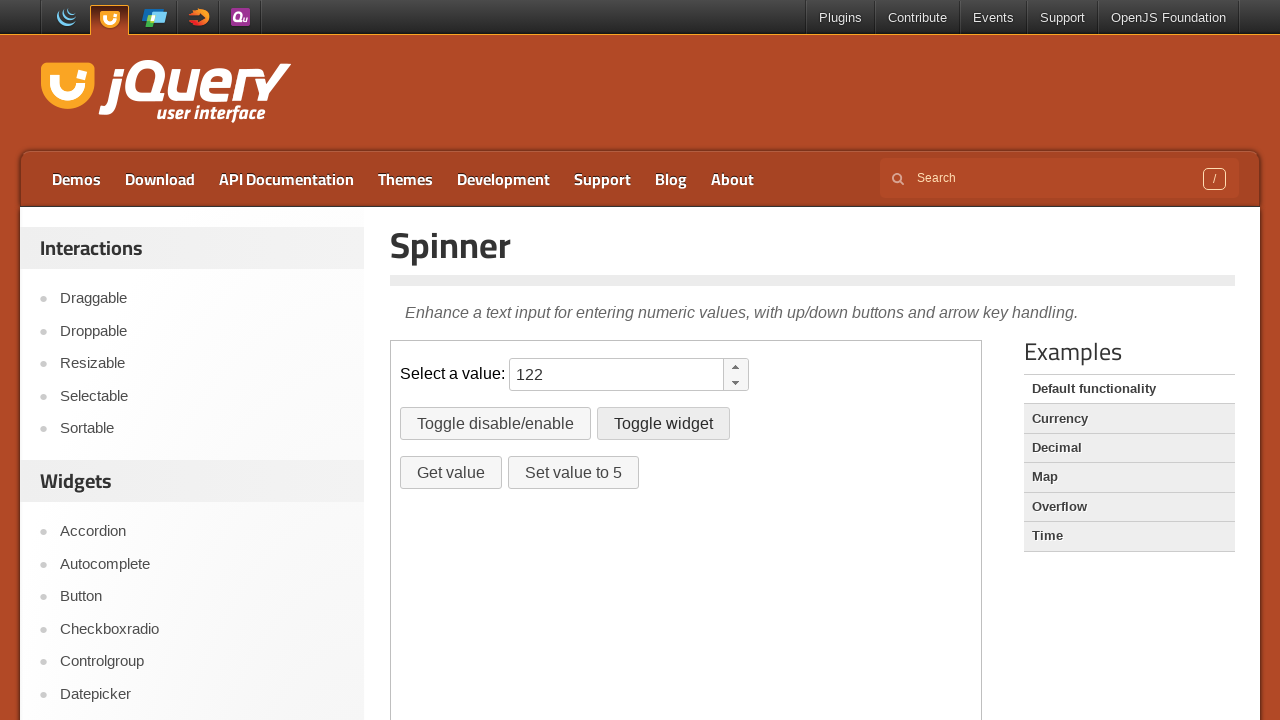

Clicked get value button to trigger alert popup at (451, 473) on iframe.demo-frame >> nth=0 >> internal:control=enter-frame >> #getvalue
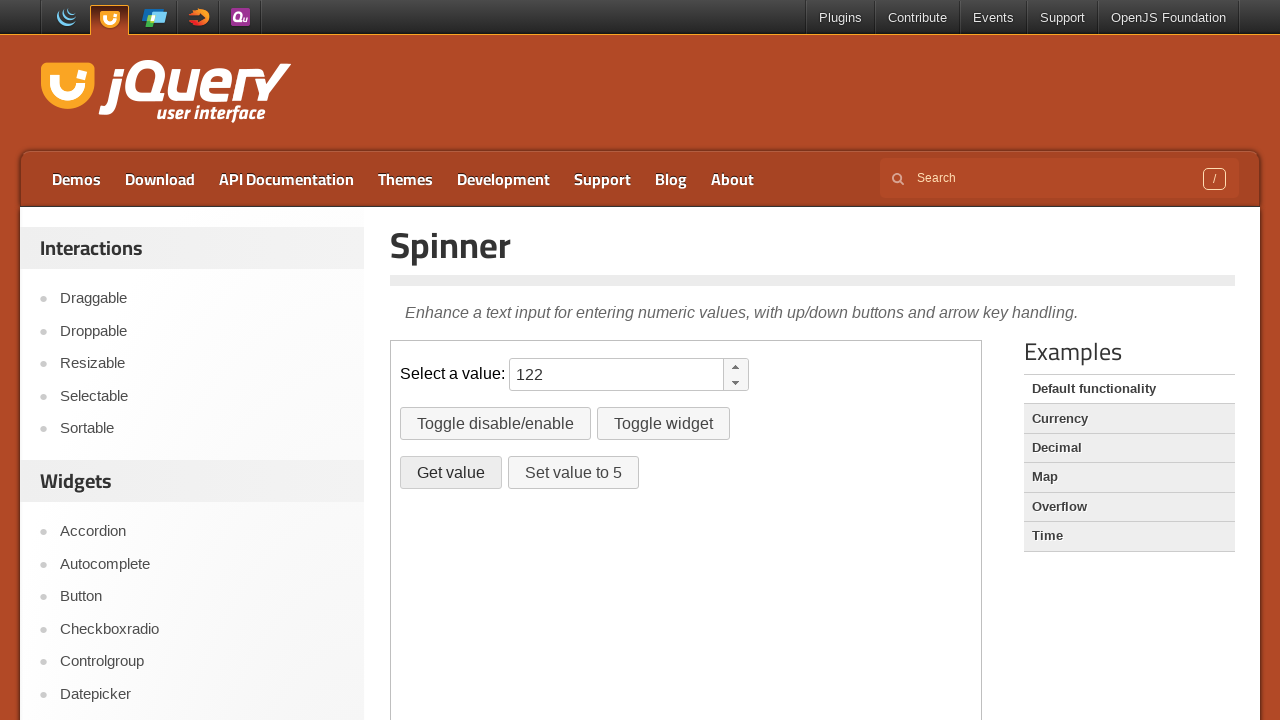

Set up dialog handler to accept alert
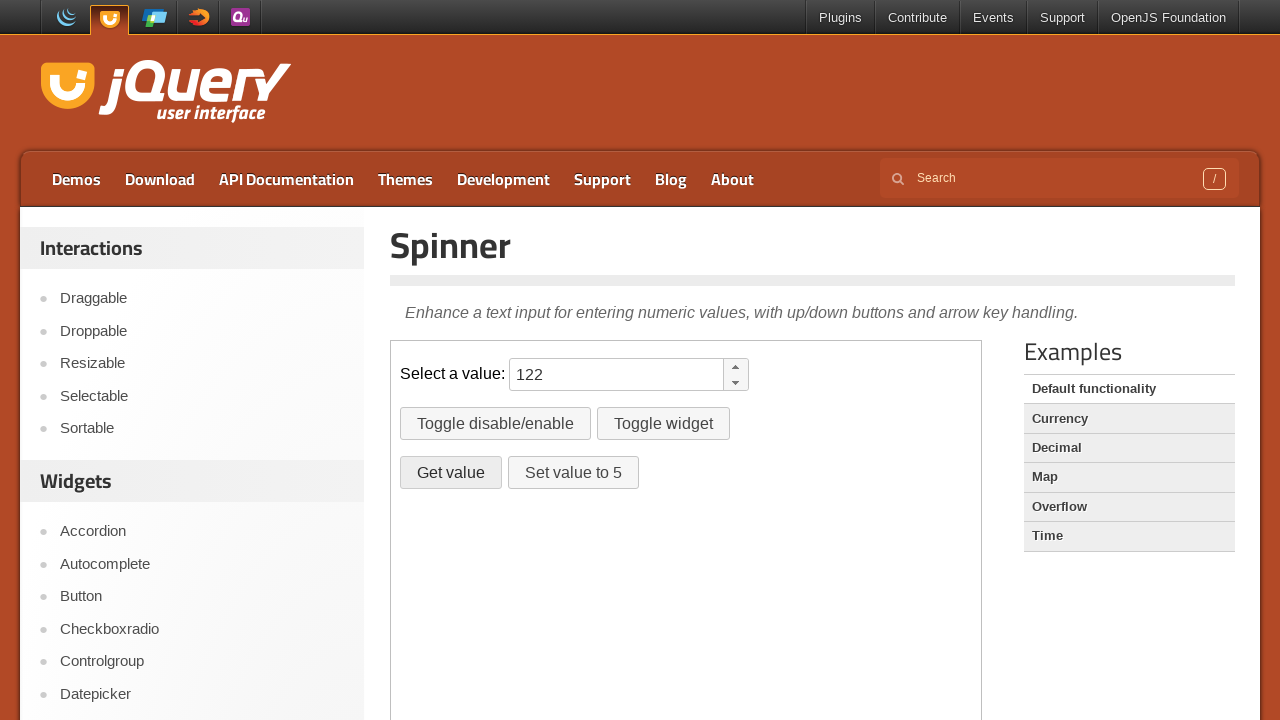

Waited for alert popup to be processed
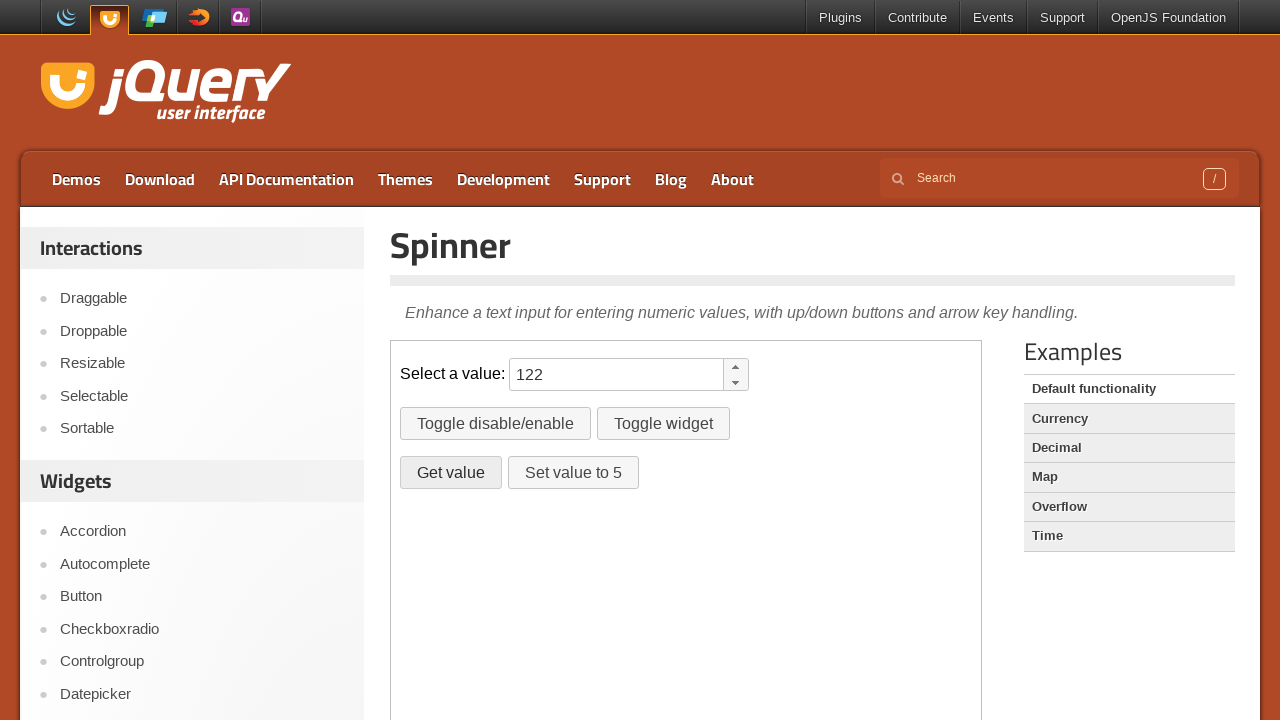

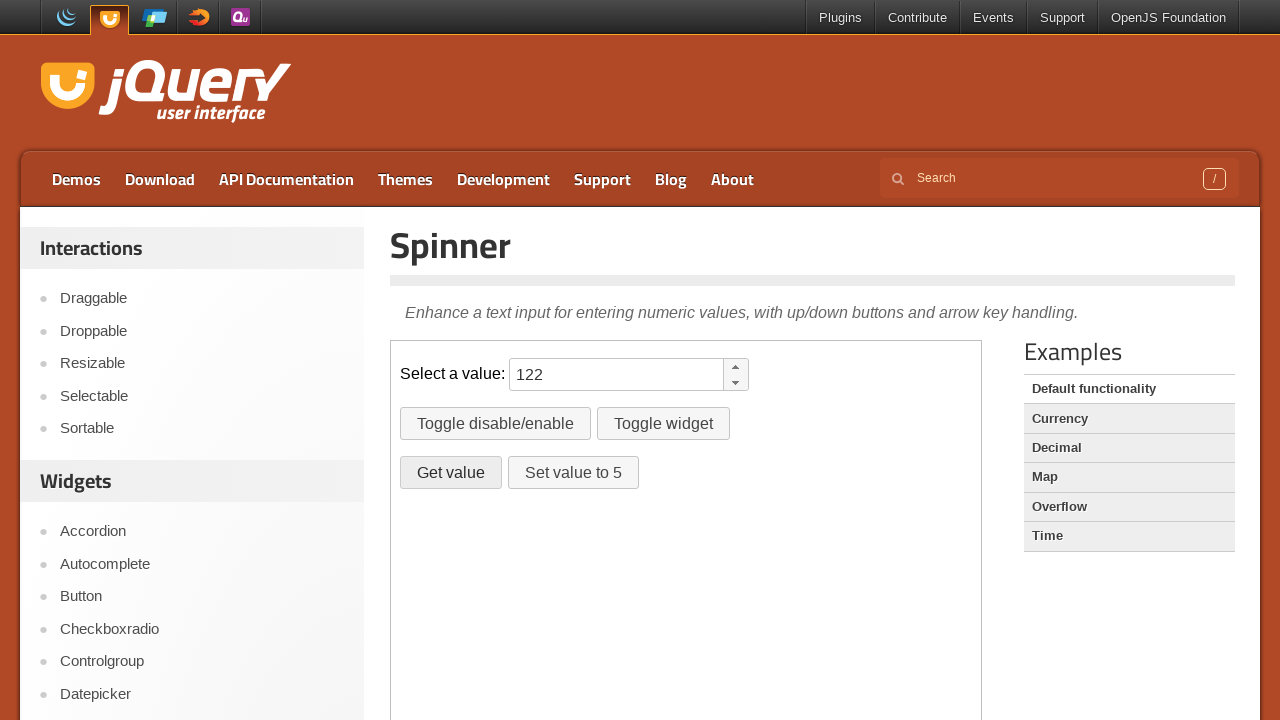